Tests scoped element selection by finding links within the footer section, then opens multiple links from the first footer column in new tabs and switches between the opened windows.

Starting URL: https://www.rahulshettyacademy.com/AutomationPractice/

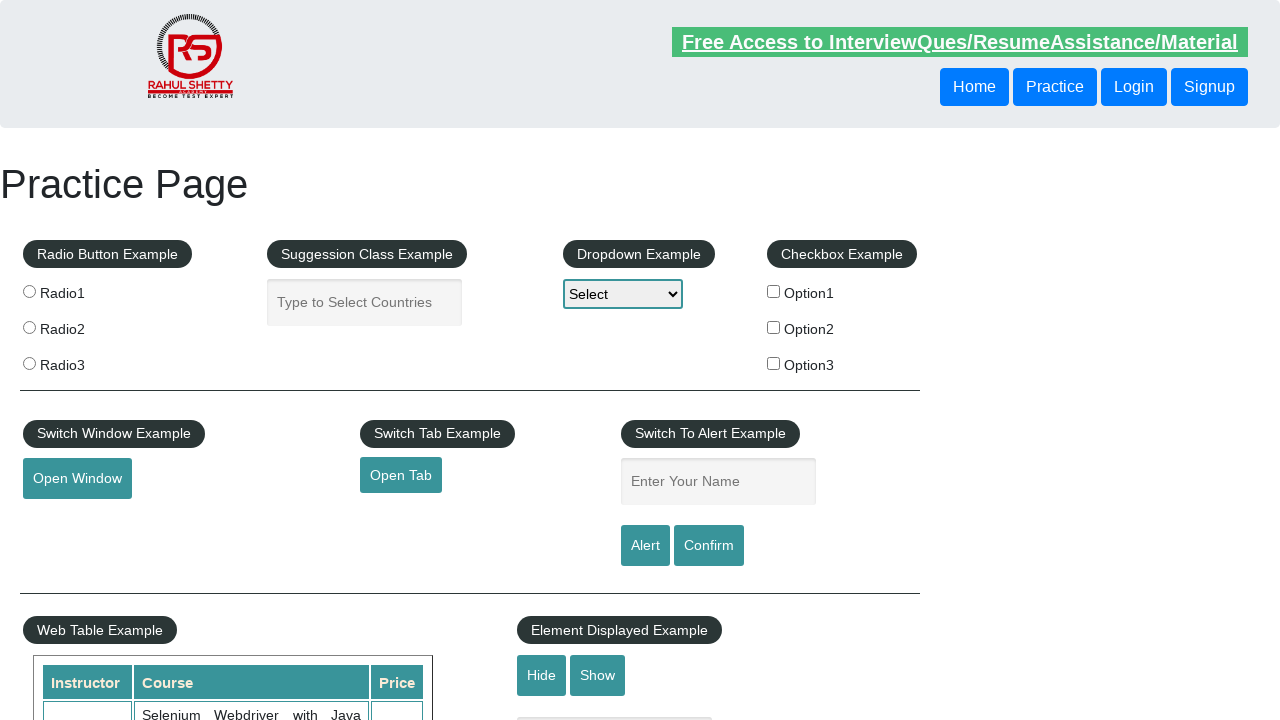

Footer section loaded and selector #gf-BIG found
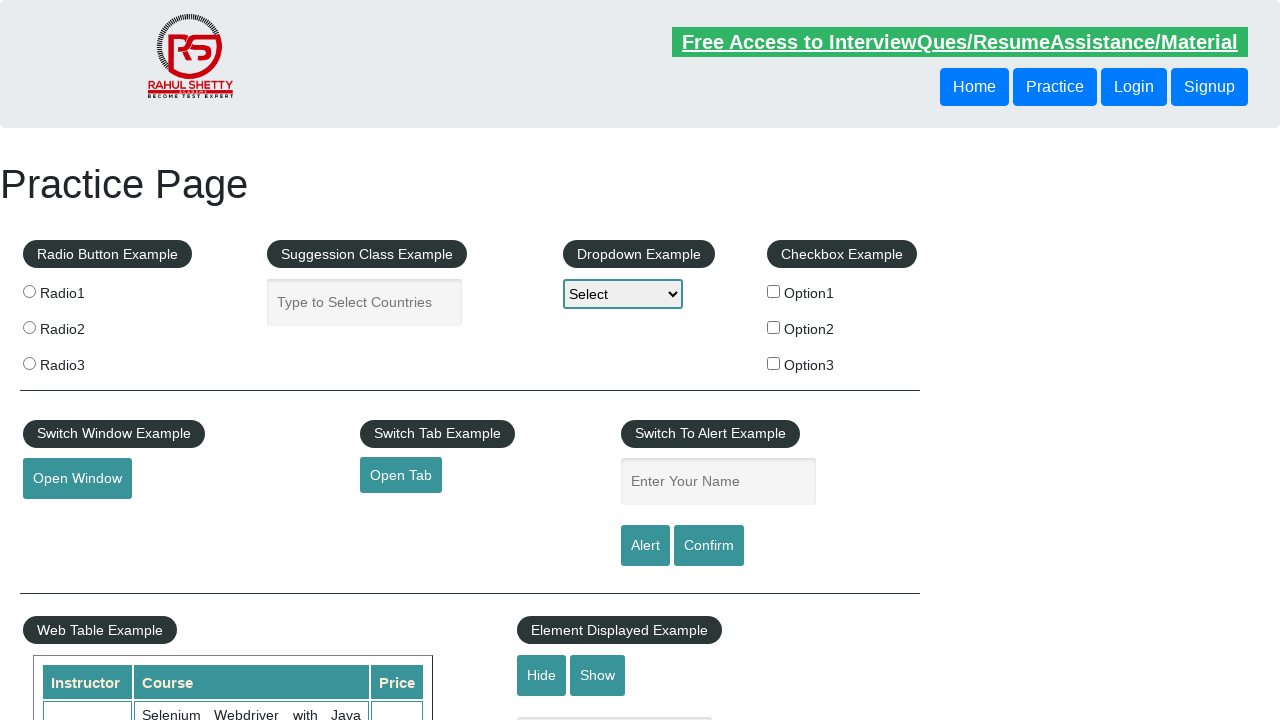

Located footer section element
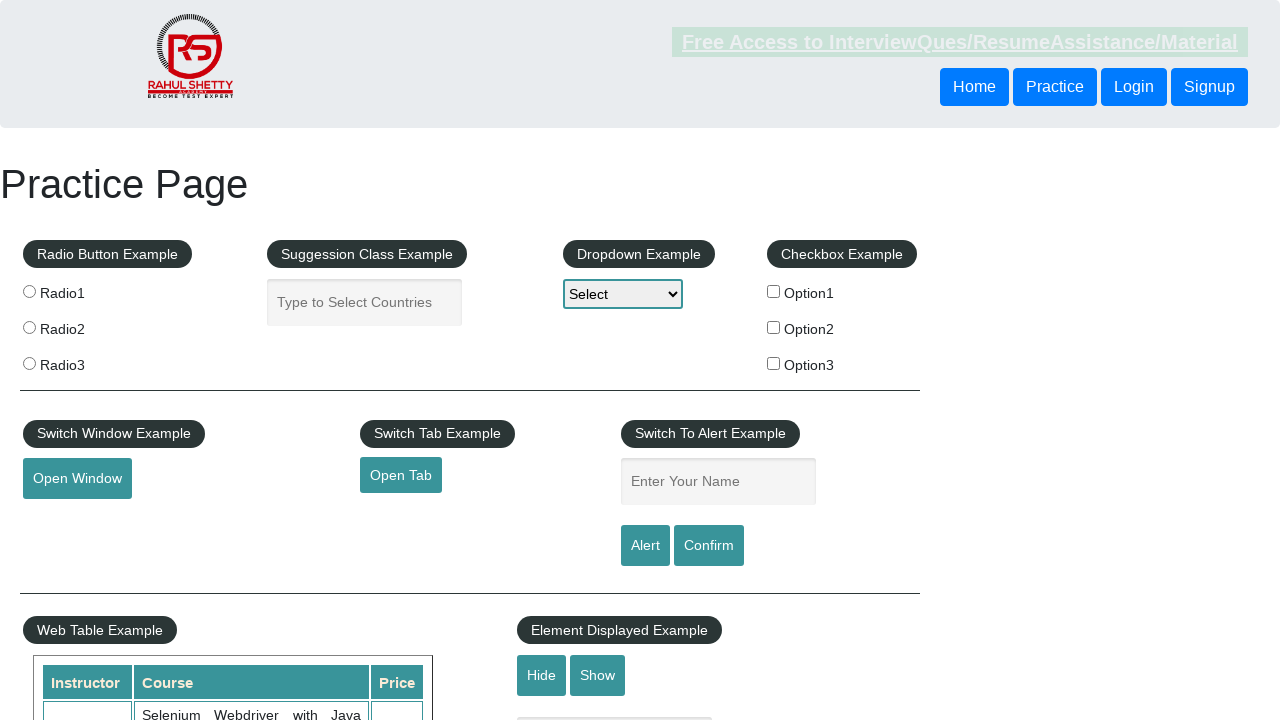

Located first column in footer table
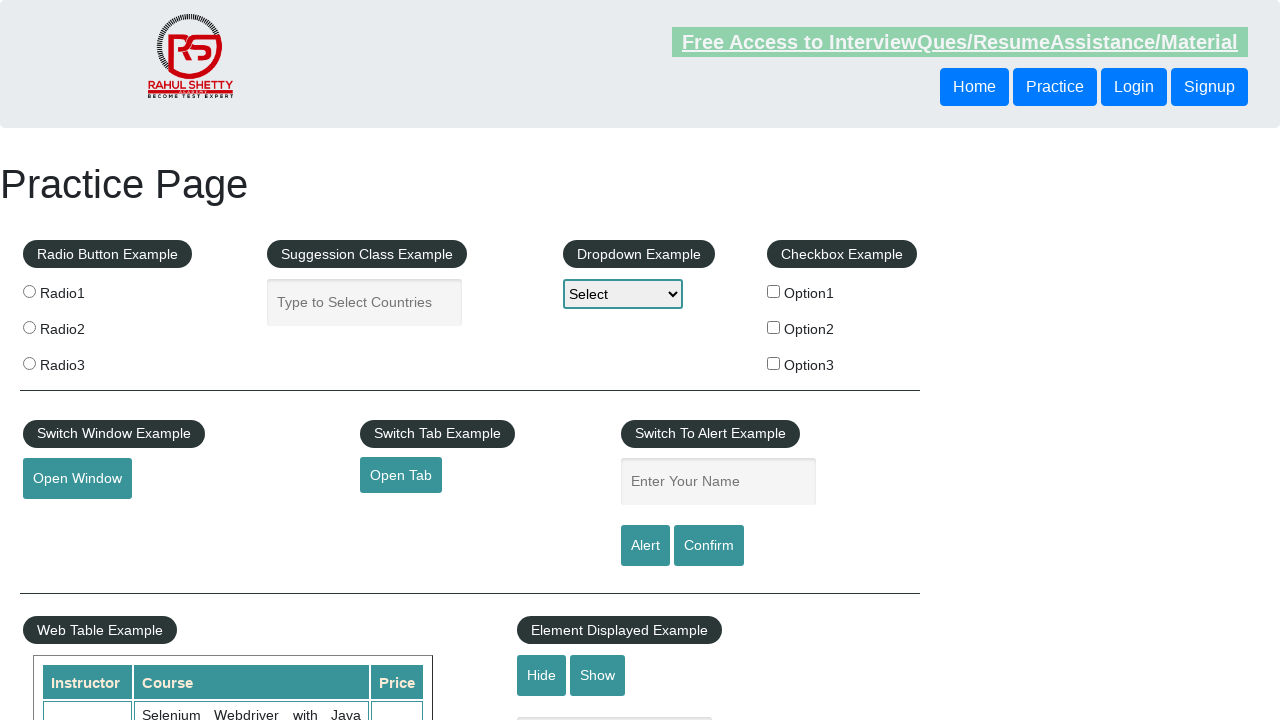

Found 5 links in footer first column
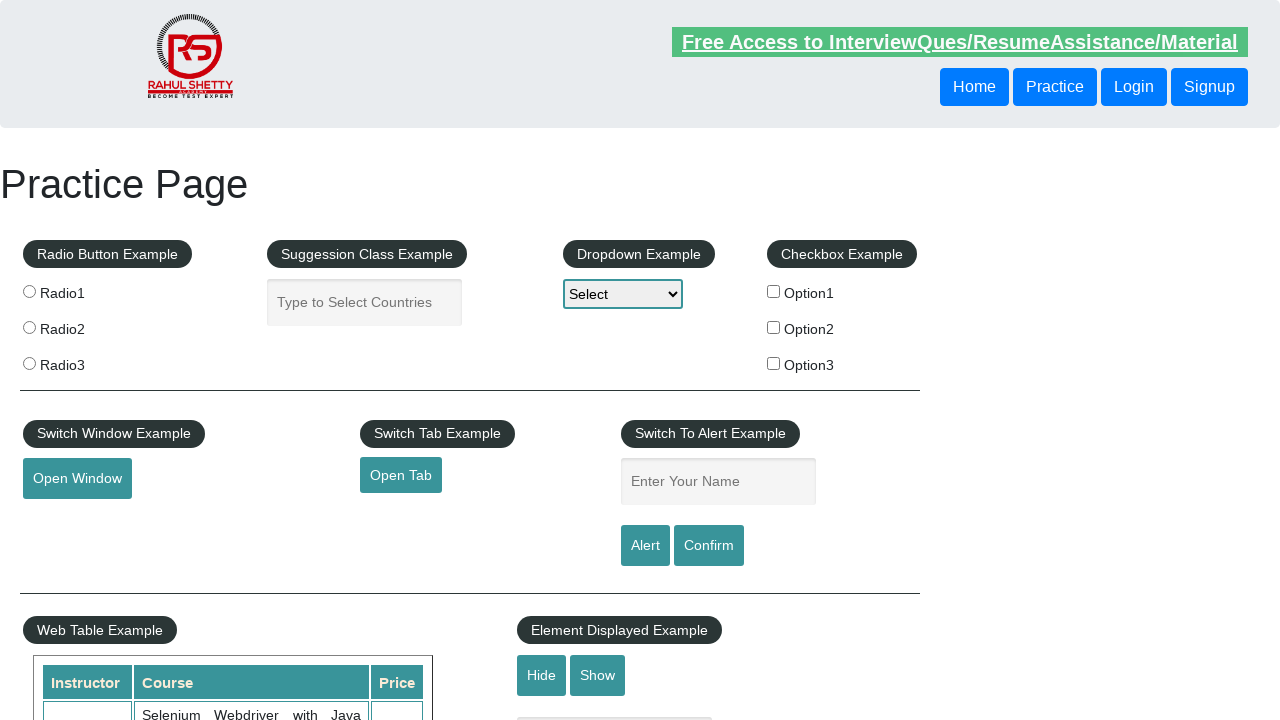

Opened link 1 in new tab using Ctrl+Click at (68, 520) on #gf-BIG >> xpath=//table/tbody/tr/td[1]/ul >> a >> nth=1
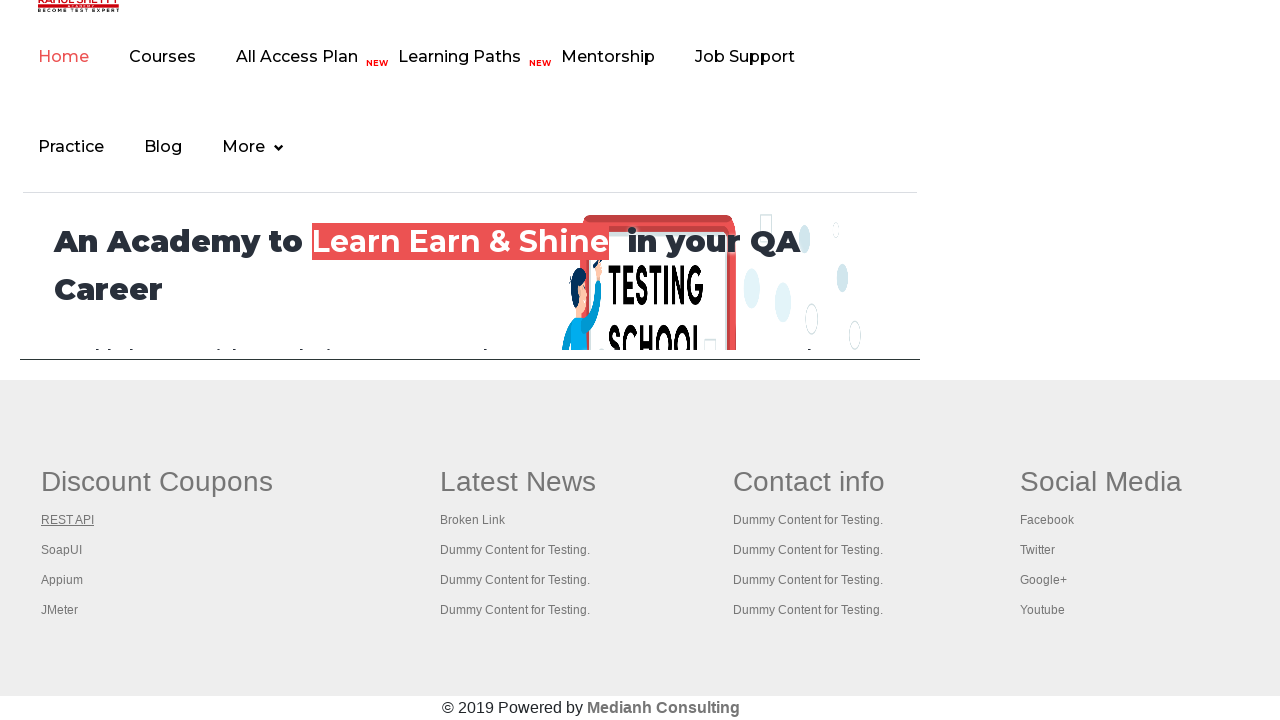

Opened link 2 in new tab using Ctrl+Click at (62, 550) on #gf-BIG >> xpath=//table/tbody/tr/td[1]/ul >> a >> nth=2
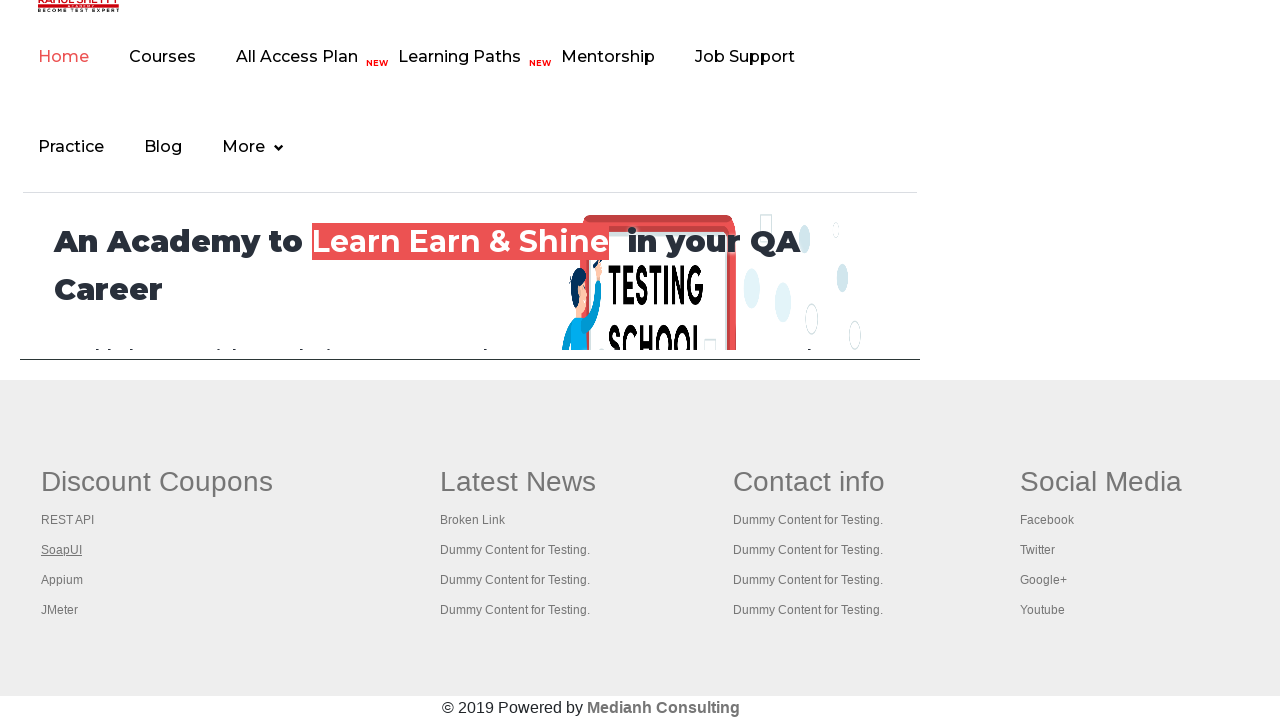

Opened link 3 in new tab using Ctrl+Click at (62, 580) on #gf-BIG >> xpath=//table/tbody/tr/td[1]/ul >> a >> nth=3
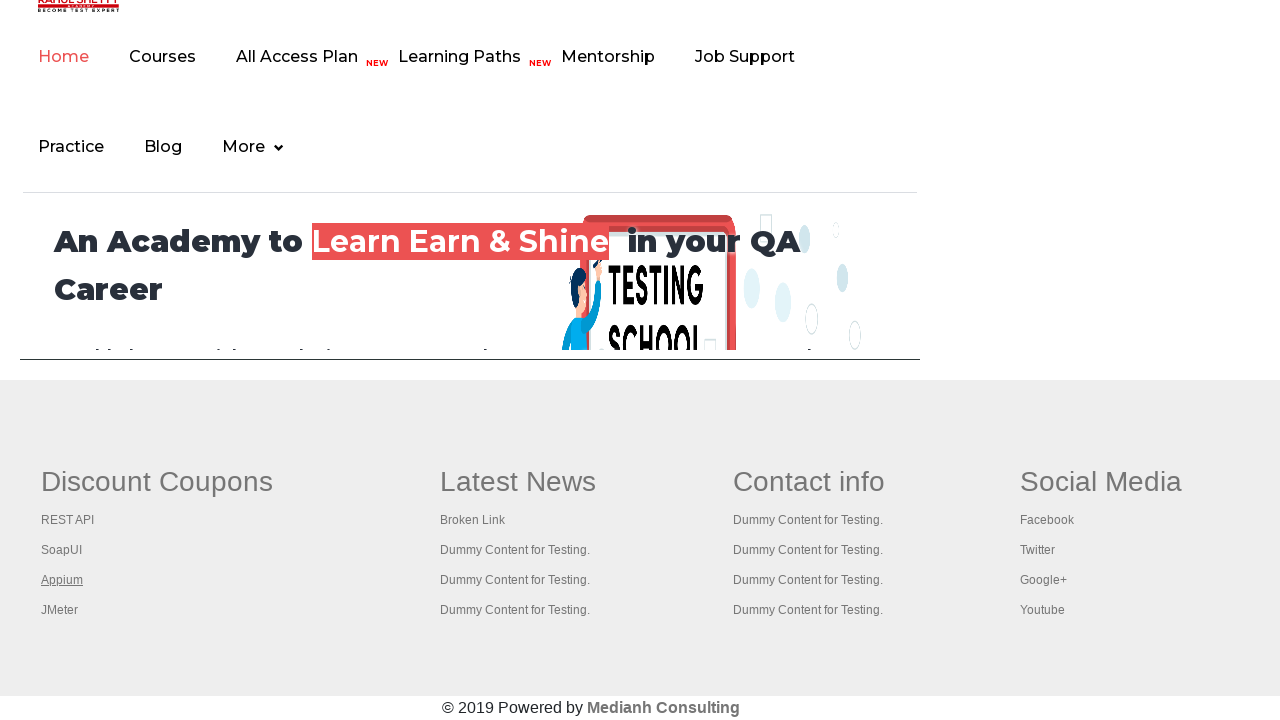

Opened link 4 in new tab using Ctrl+Click at (60, 610) on #gf-BIG >> xpath=//table/tbody/tr/td[1]/ul >> a >> nth=4
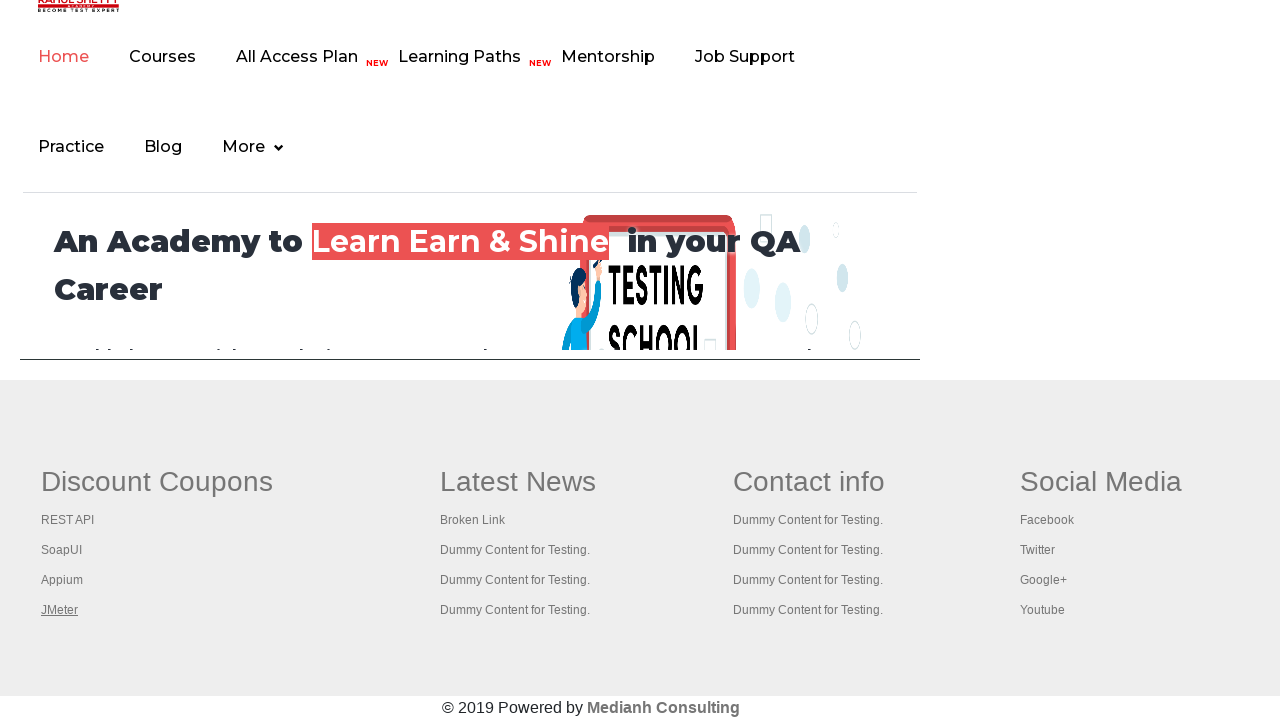

Waited for all tabs to fully open
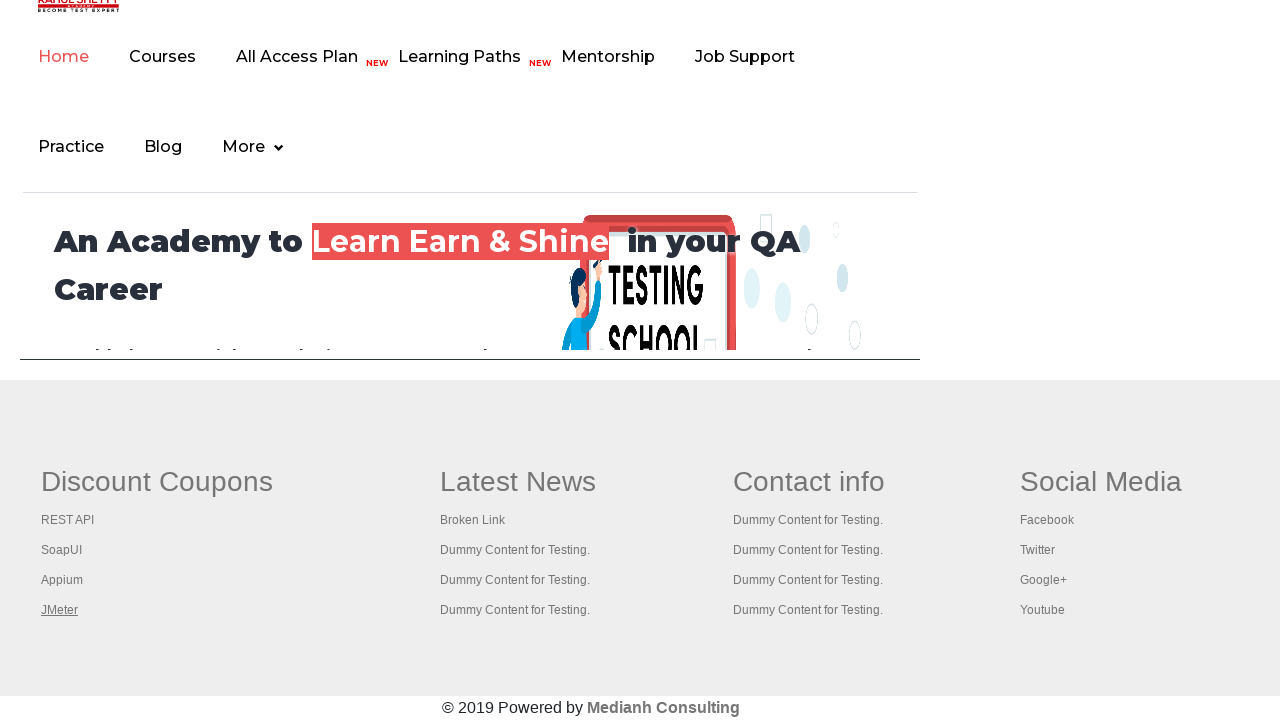

Retrieved all 5 opened pages/tabs
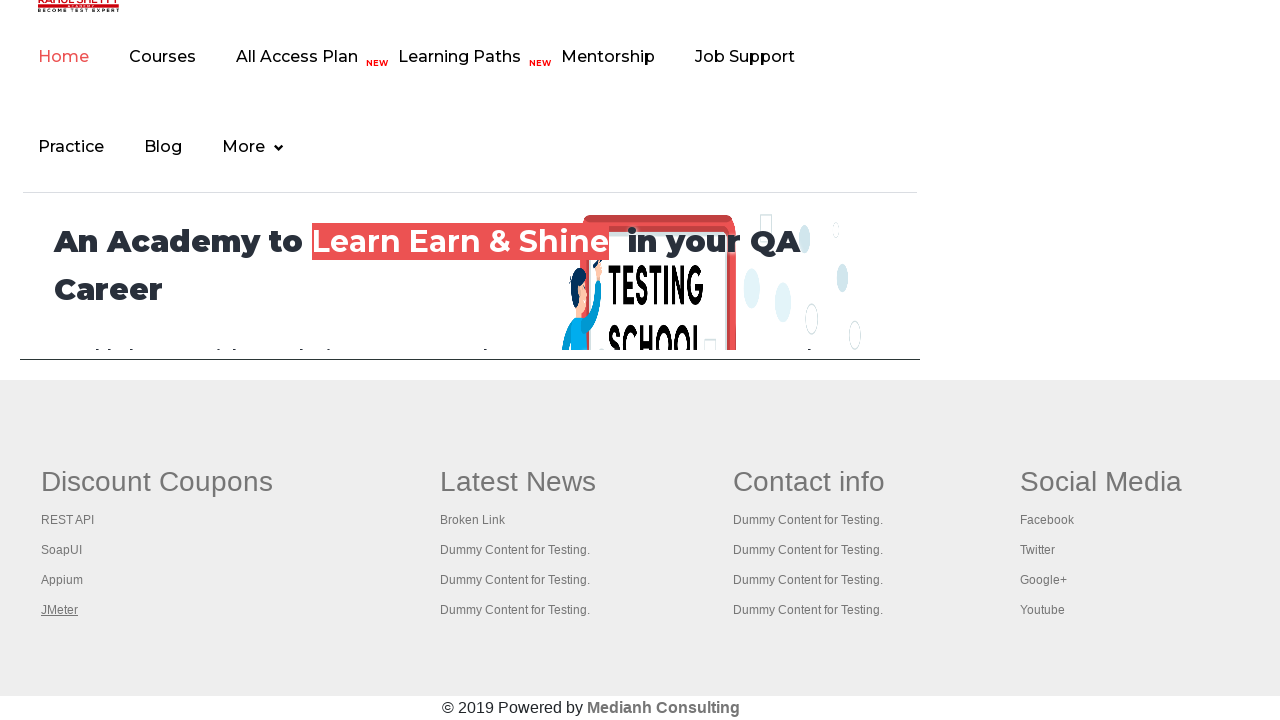

Brought a tab to front
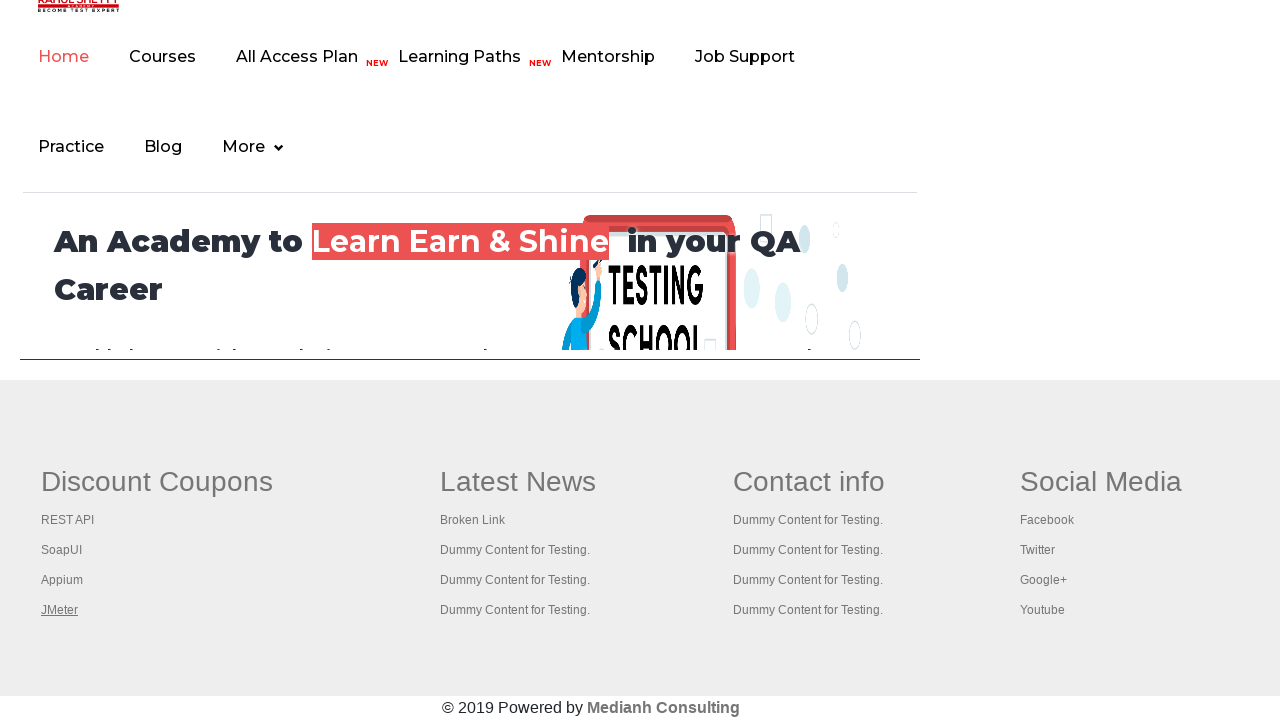

Tab page loaded and ready (domcontentloaded state)
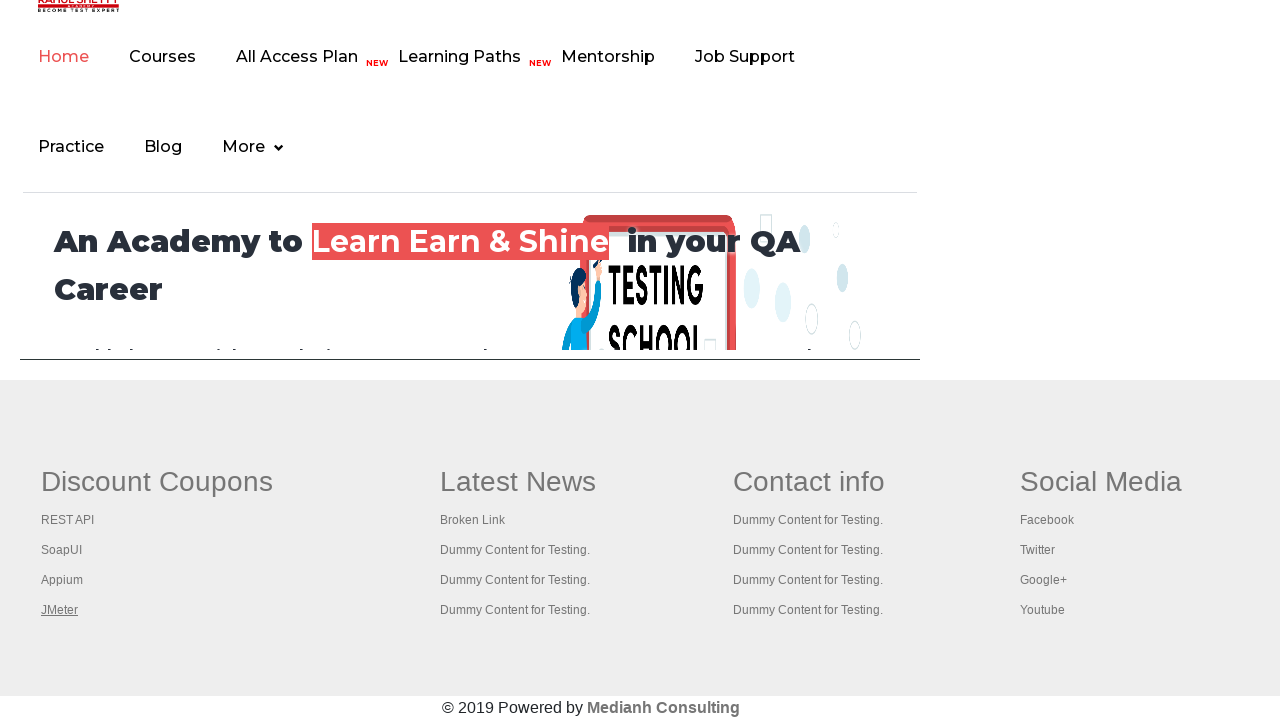

Brought a tab to front
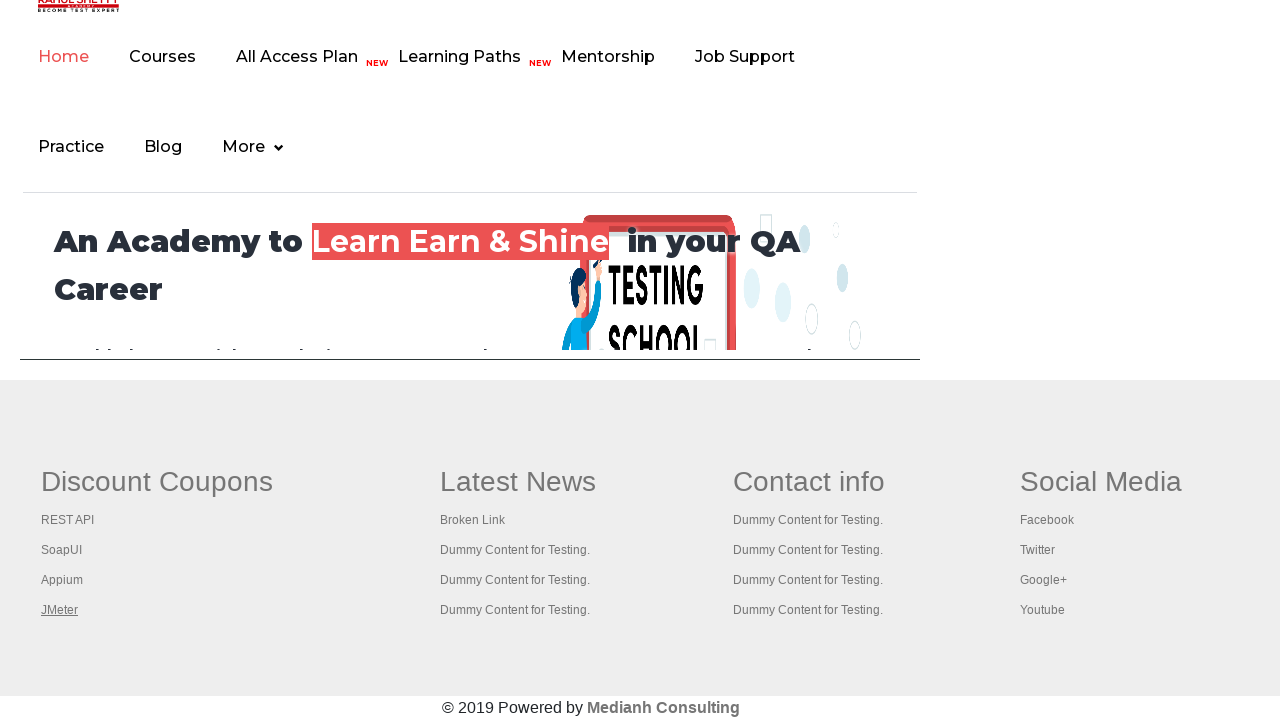

Tab page loaded and ready (domcontentloaded state)
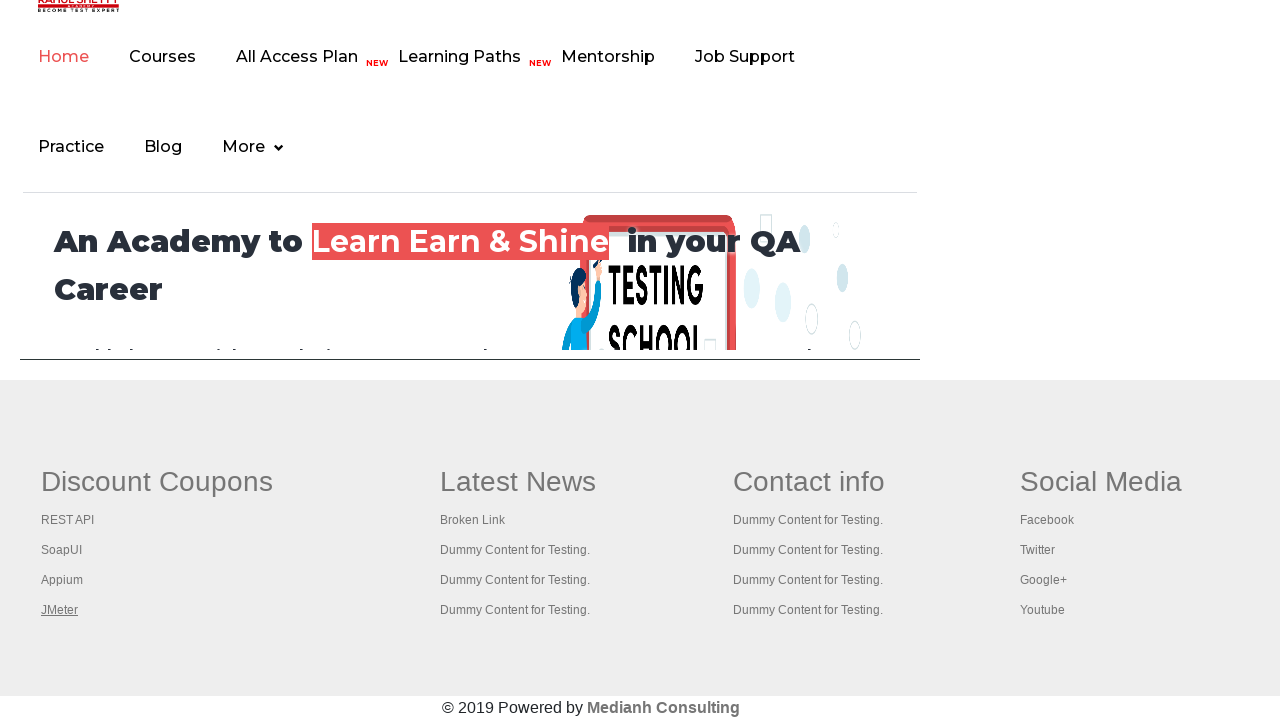

Brought a tab to front
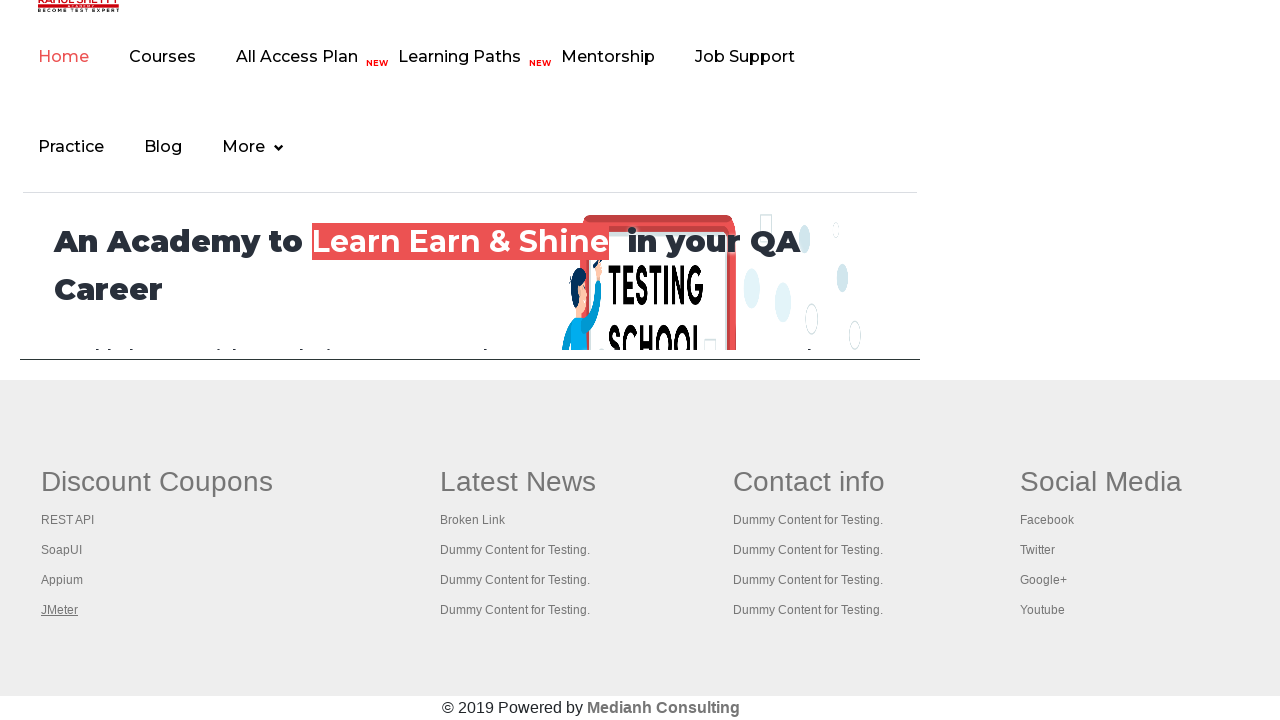

Tab page loaded and ready (domcontentloaded state)
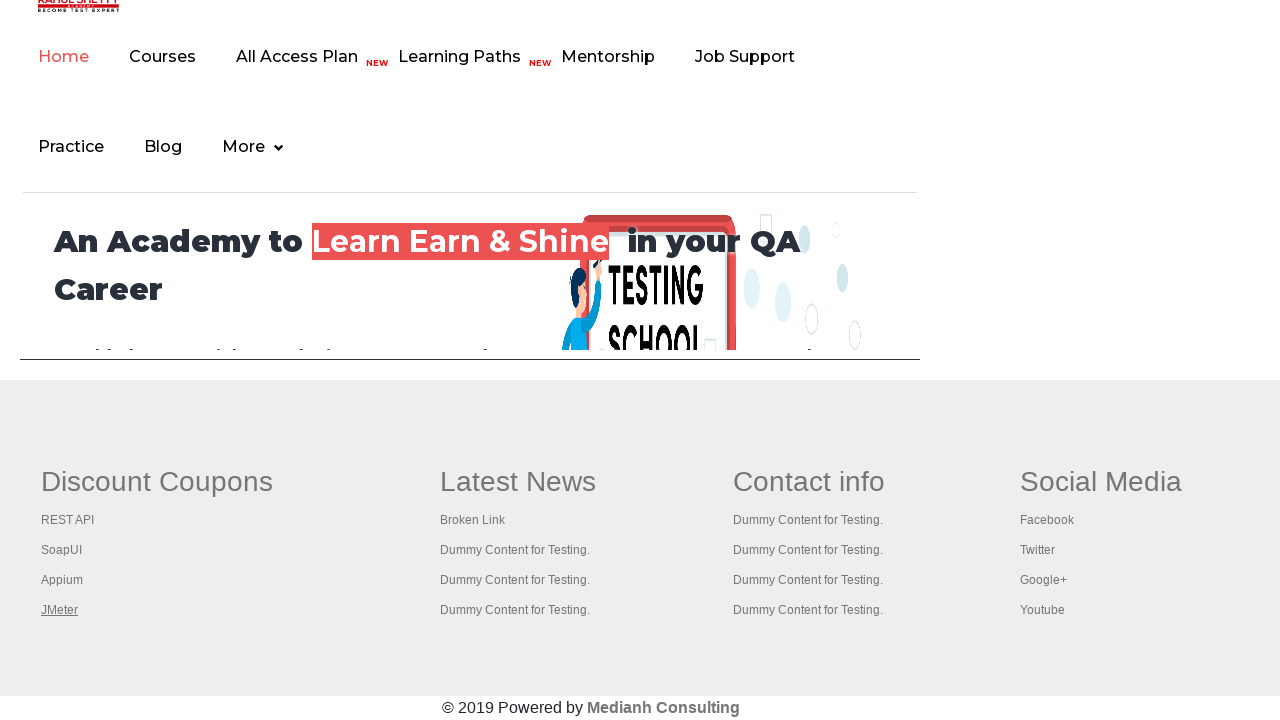

Brought a tab to front
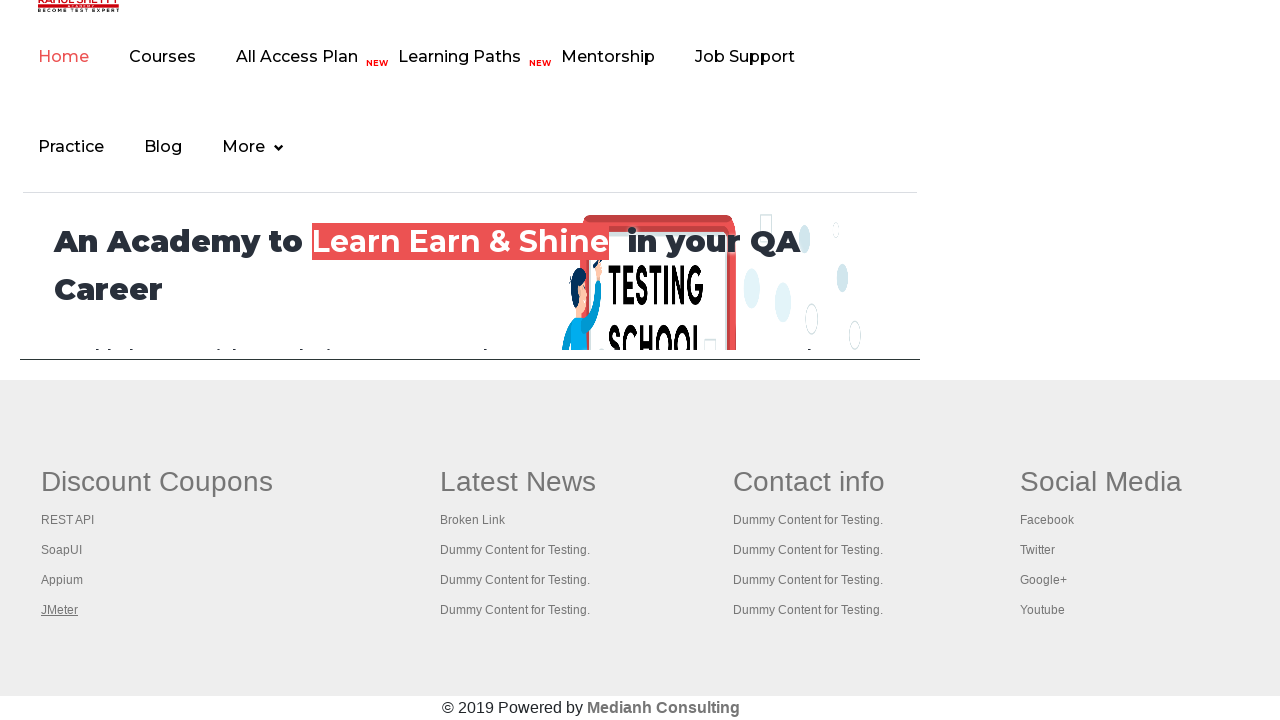

Tab page loaded and ready (domcontentloaded state)
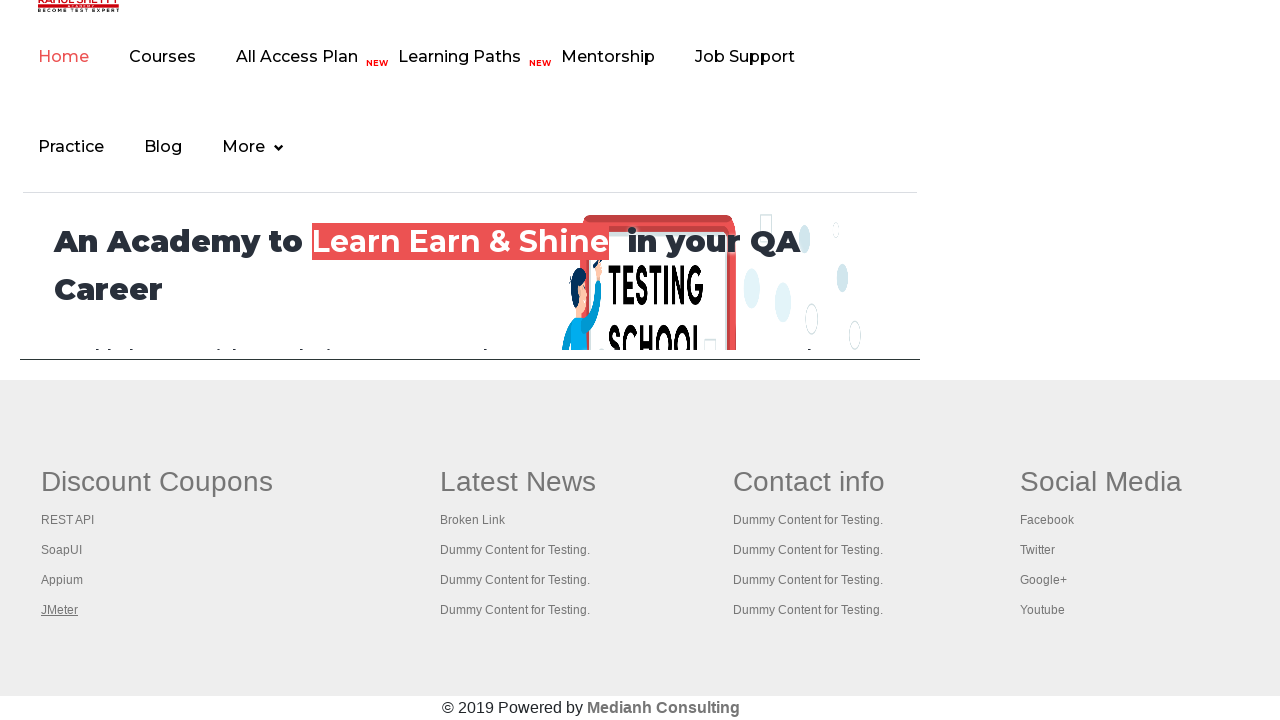

Brought a tab to front
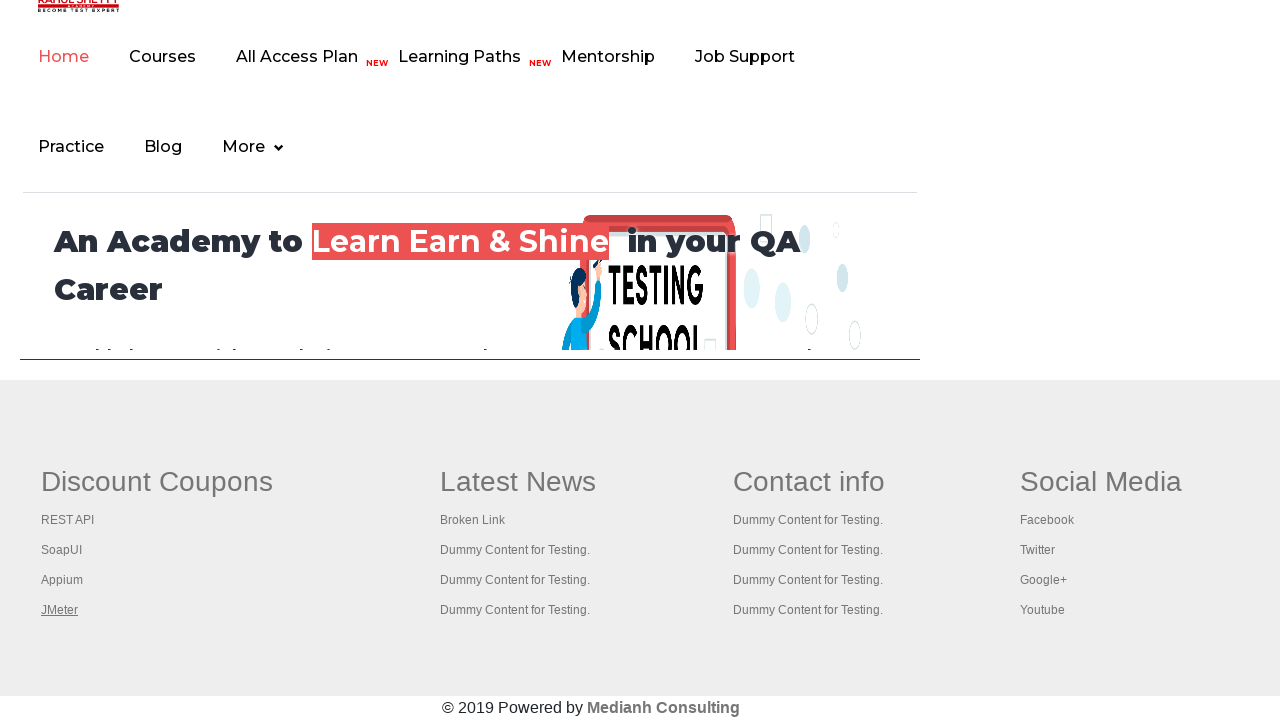

Tab page loaded and ready (domcontentloaded state)
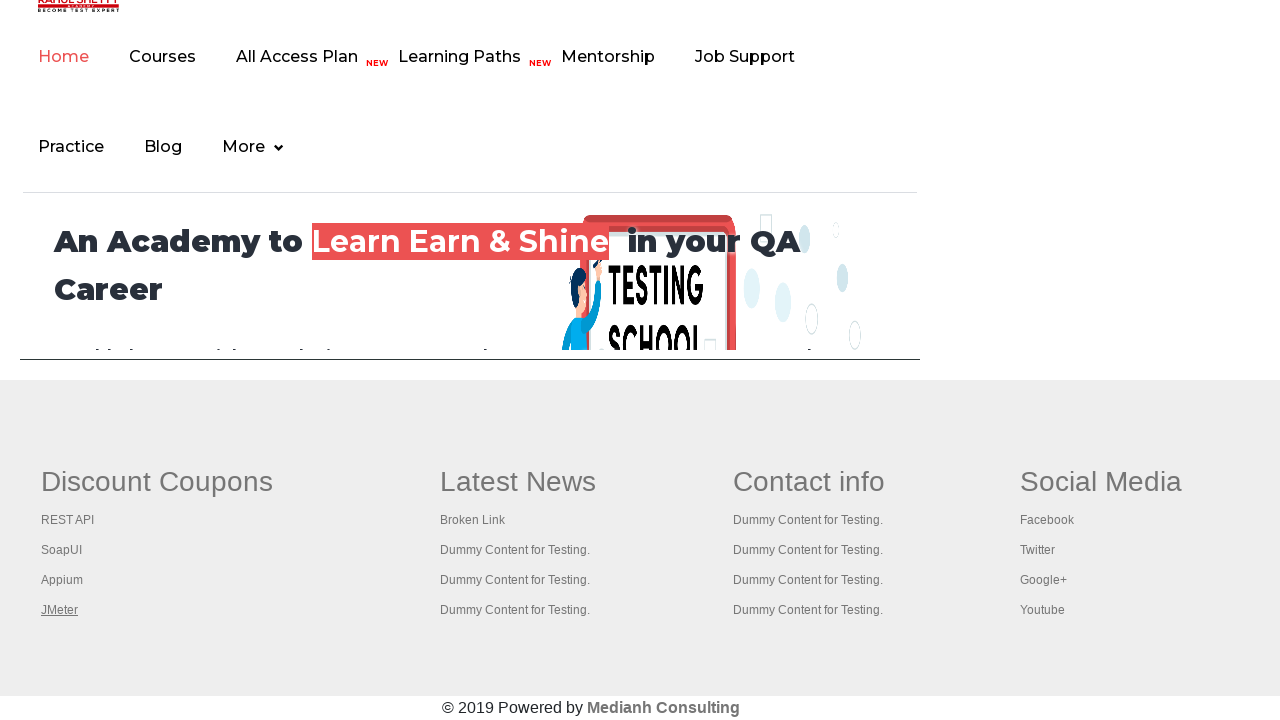

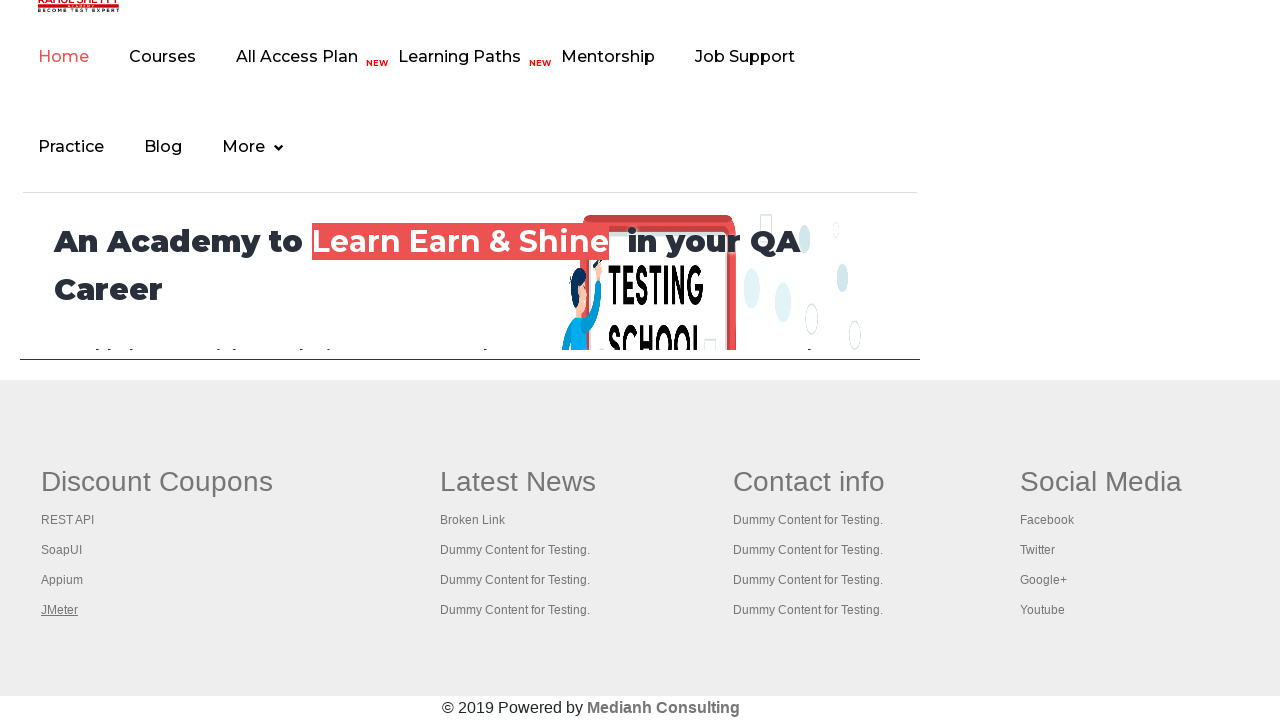